Tests the add-to-cart functionality on an e-commerce demo site by clicking the add to cart button for a product and verifying the cart pane appears with the product.

Starting URL: https://bstackdemo.com/

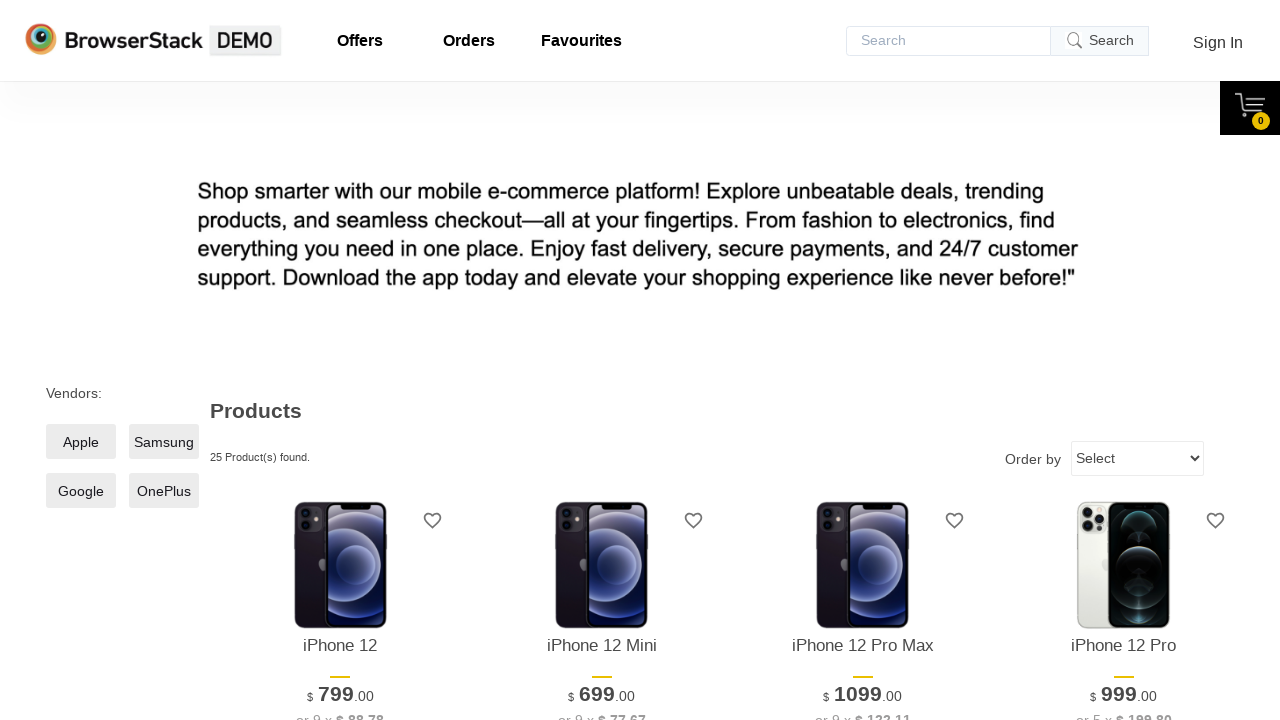

First product loaded and visible
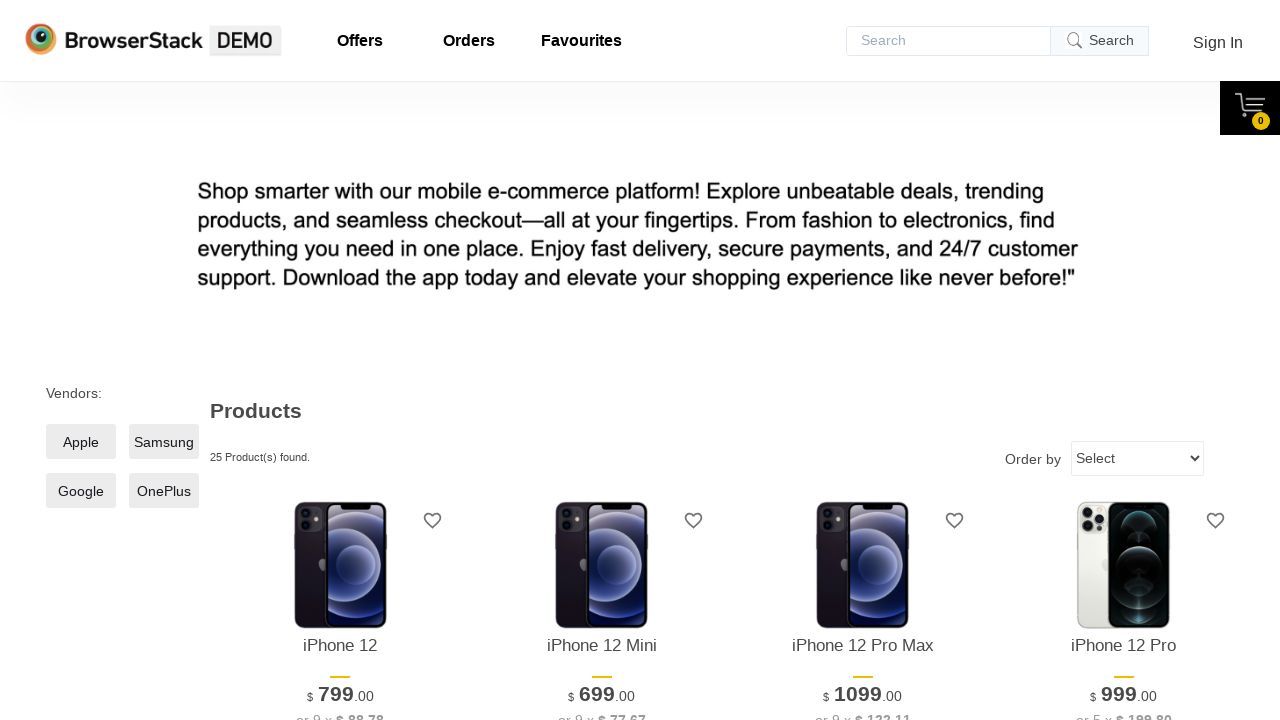

Retrieved product name: iPhone 12
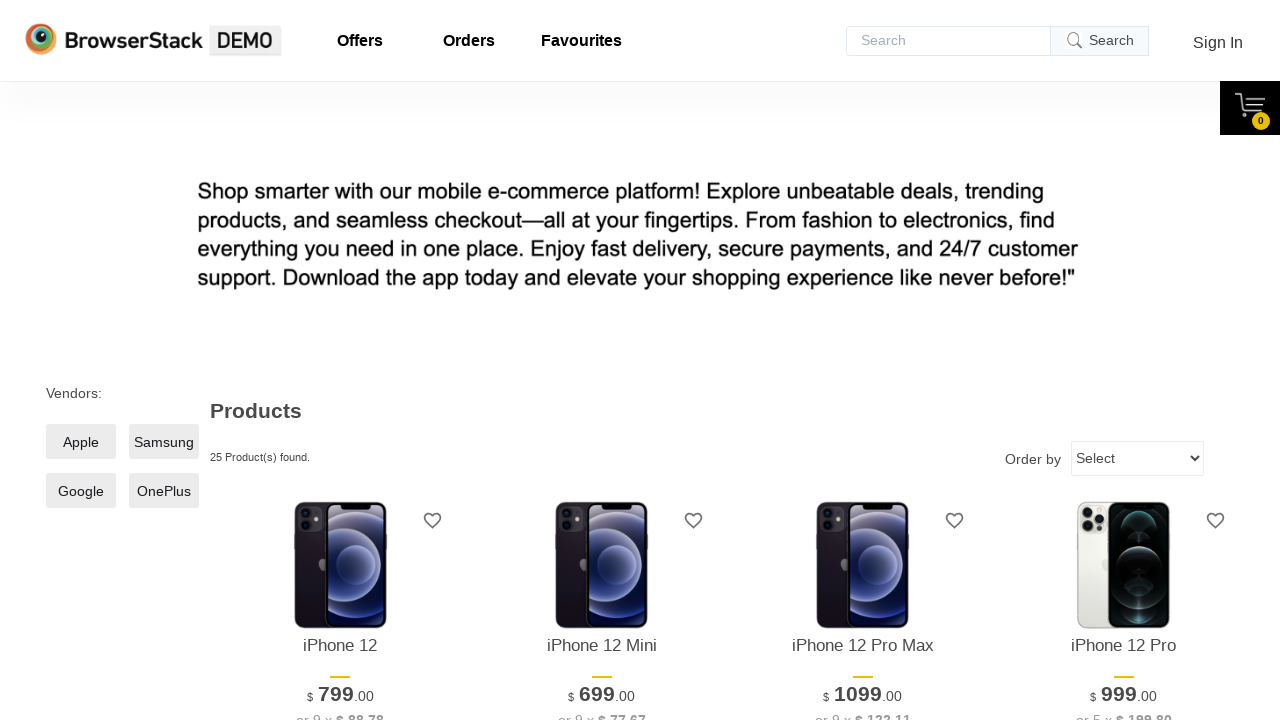

Add to Cart button is visible
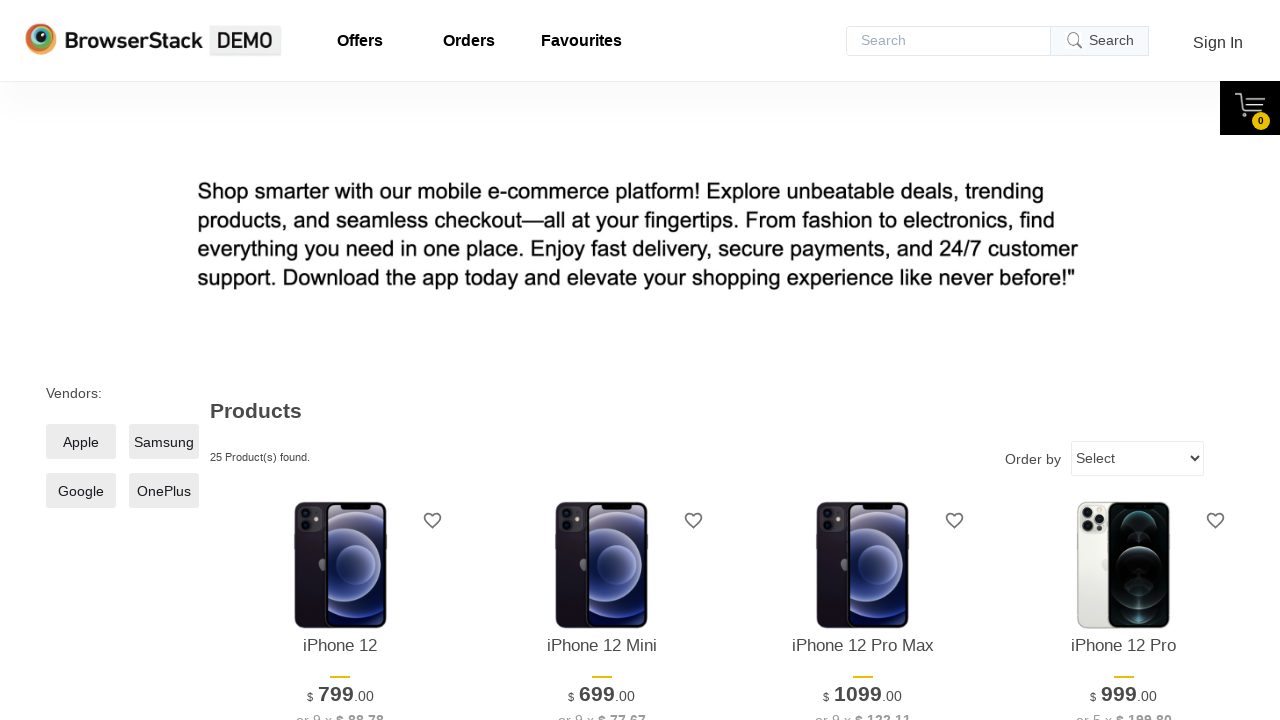

Clicked Add to Cart button for the product at (340, 361) on xpath=//*[@id='1']/div[4]
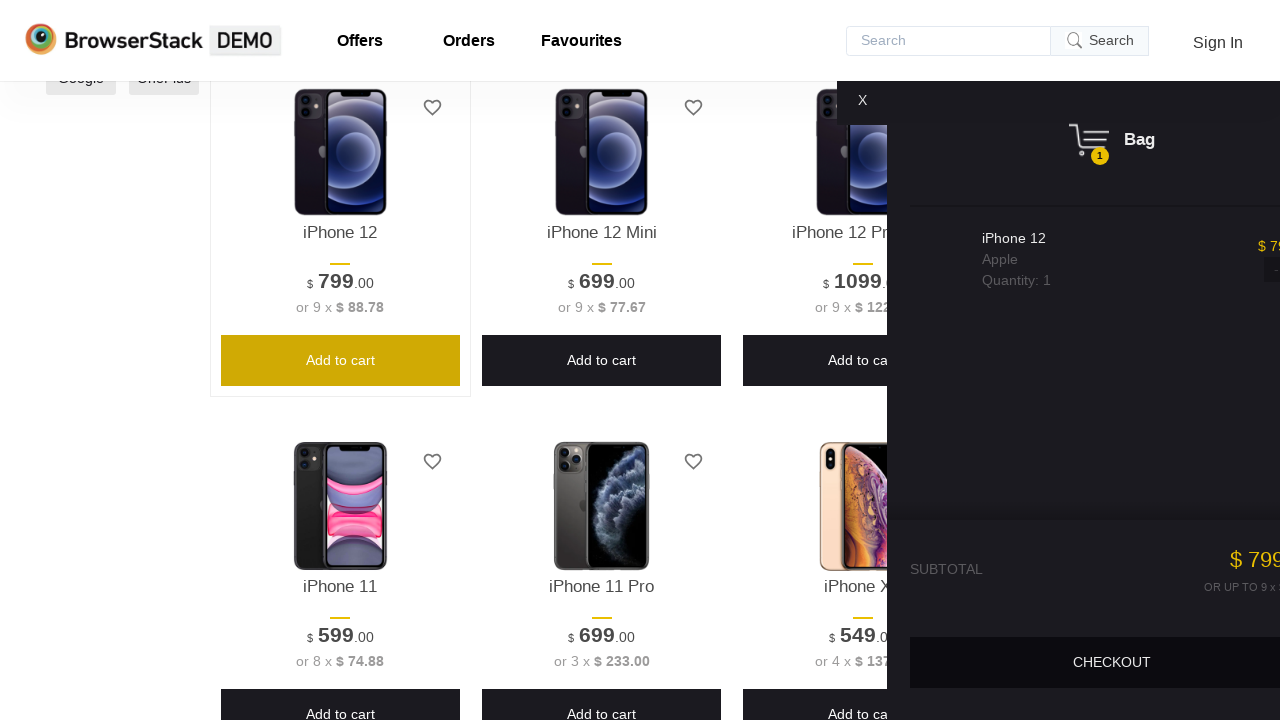

Cart pane appeared
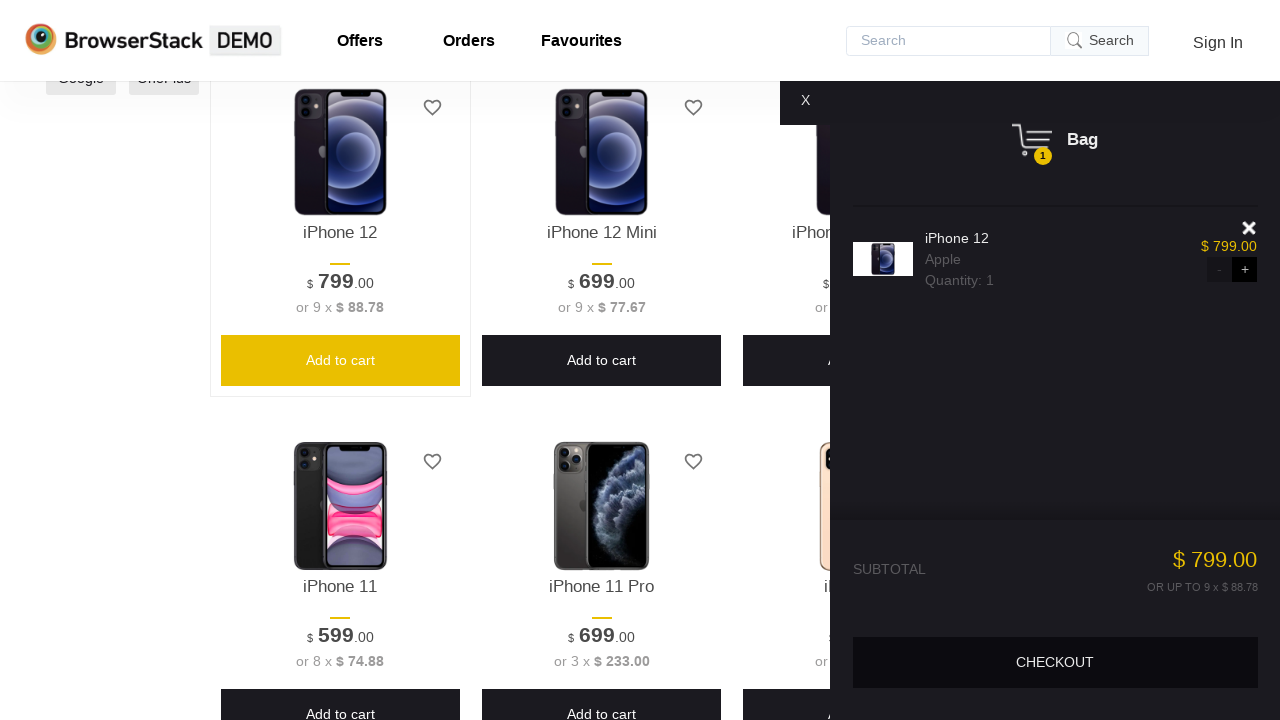

Product verified in cart pane
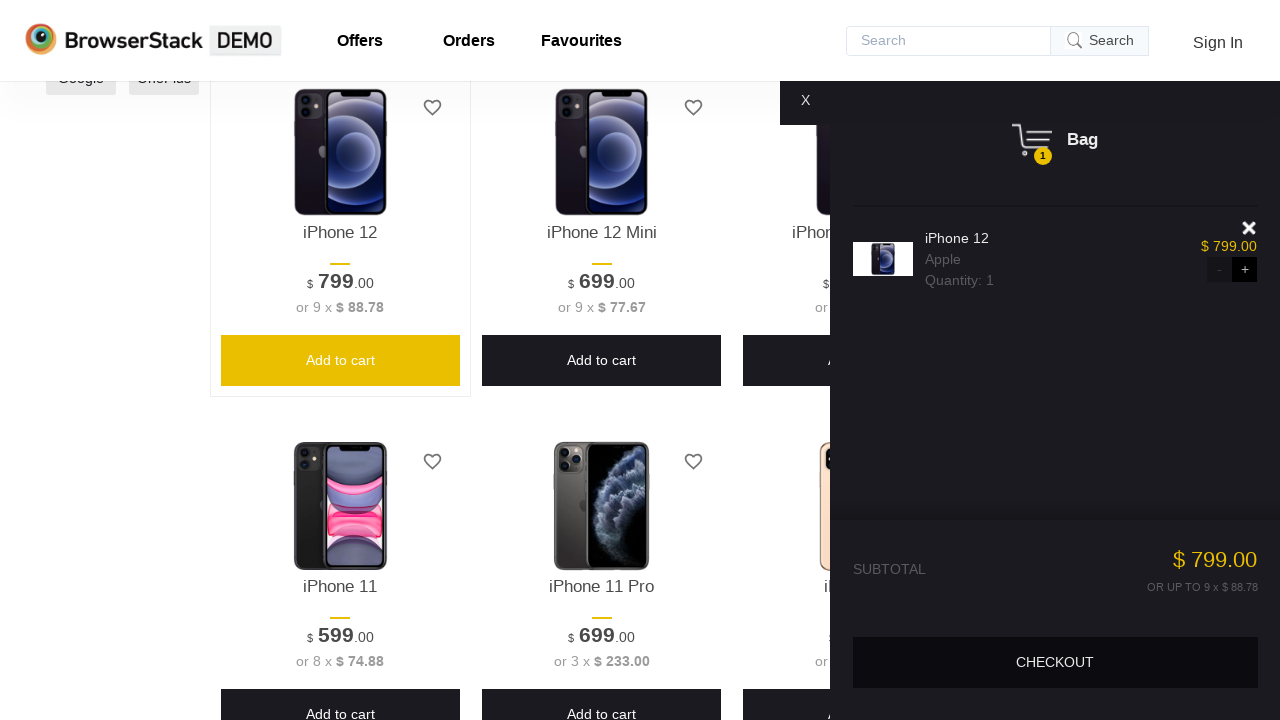

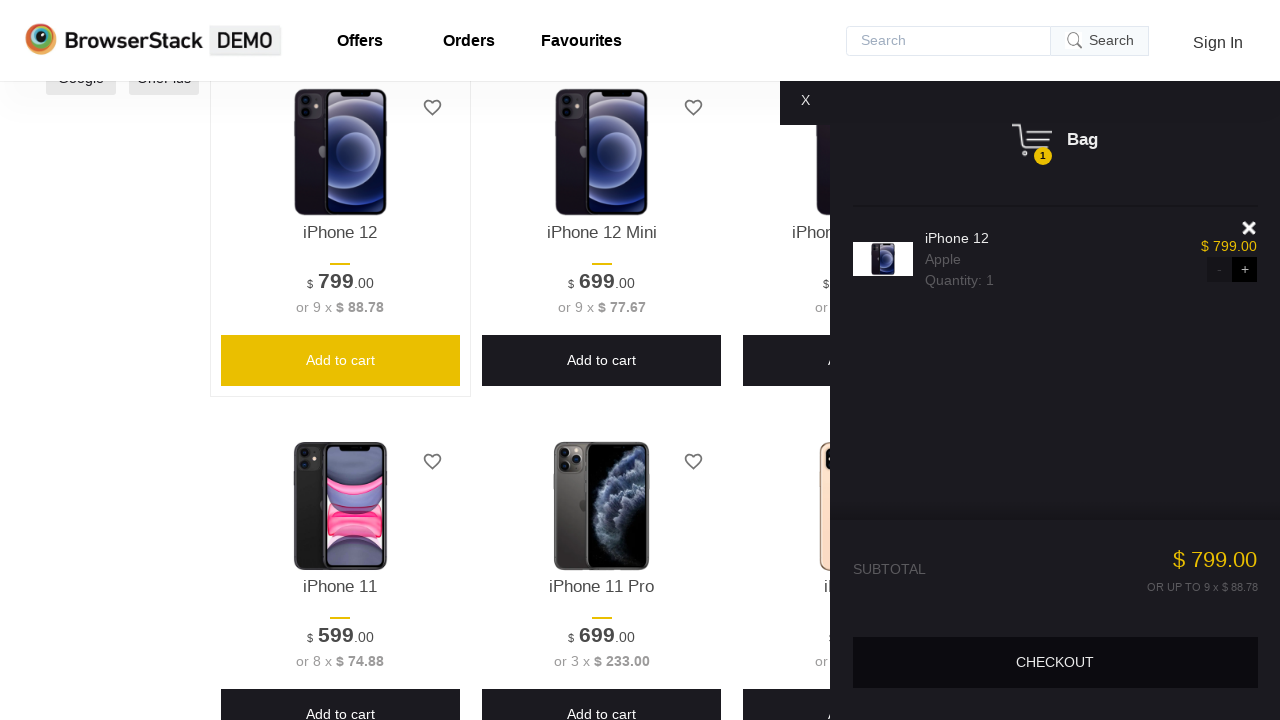